Tests horizontal slider interaction by first moving the slider using keyboard arrow keys, then using mouse drag-and-drop to move it further.

Starting URL: https://the-internet.herokuapp.com/horizontal_slider

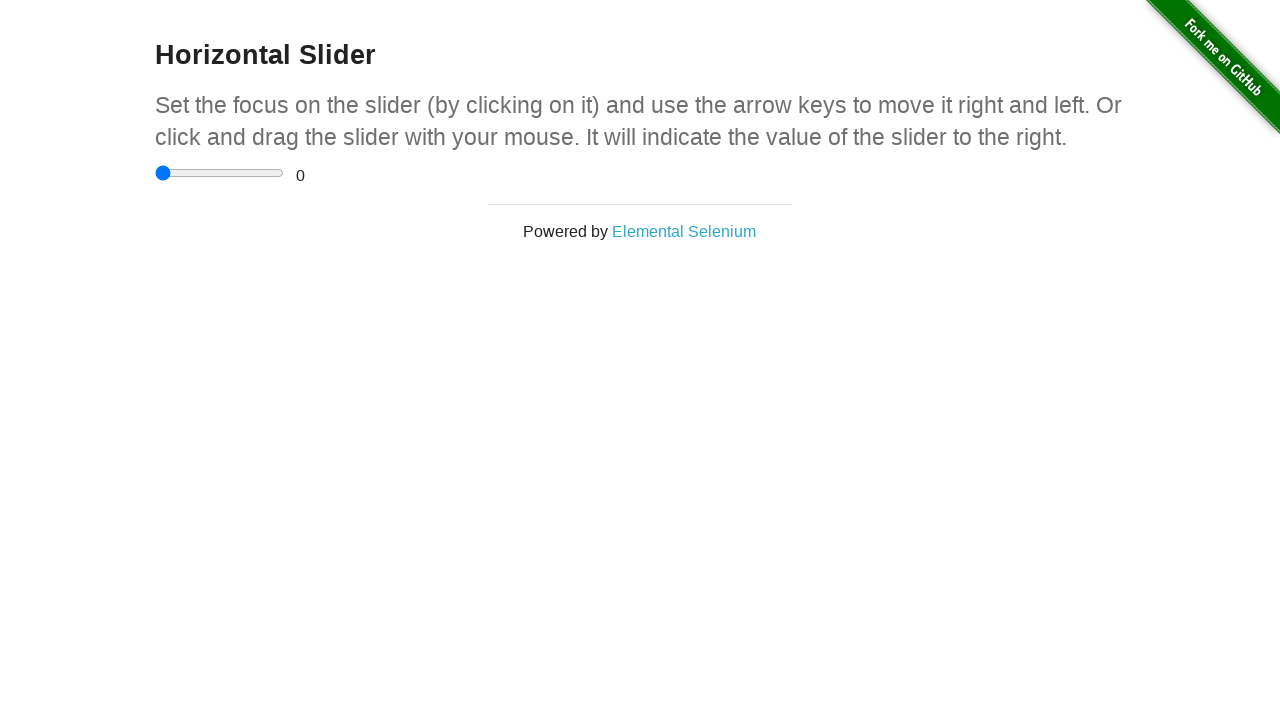

Waited for horizontal slider to be visible
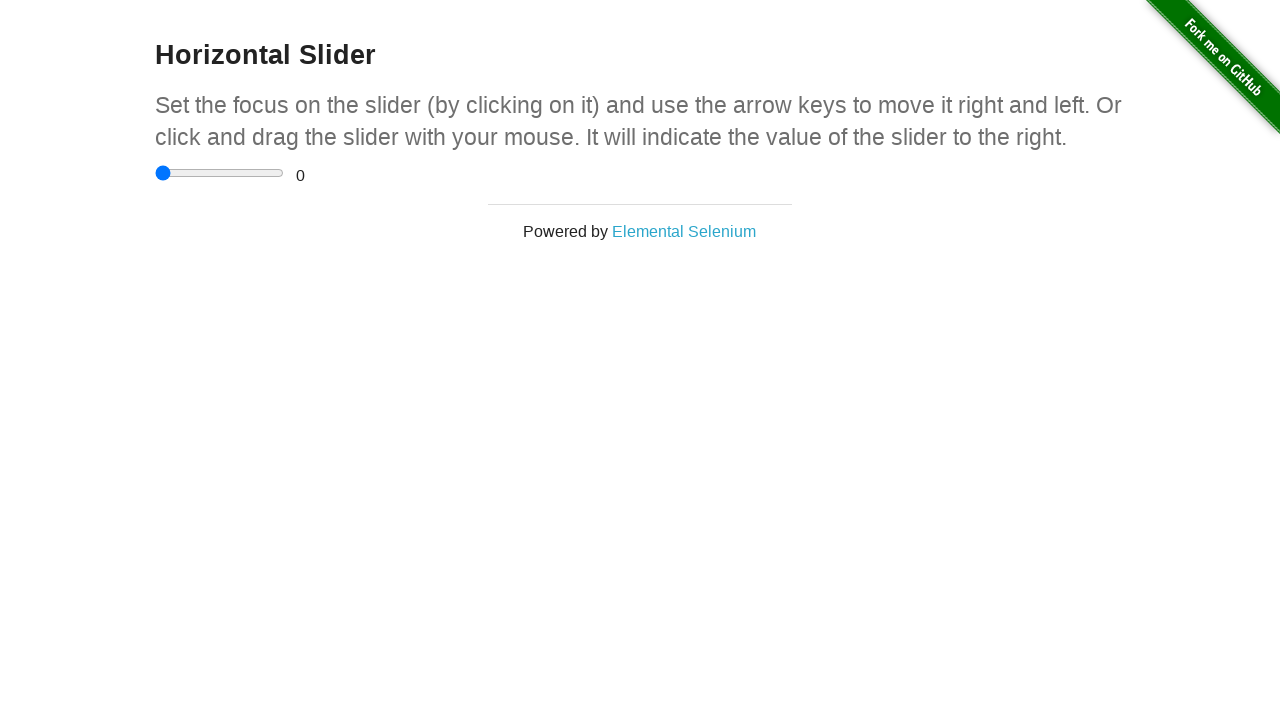

Focused on the slider element on xpath=//*[@id='content']/div/div/input
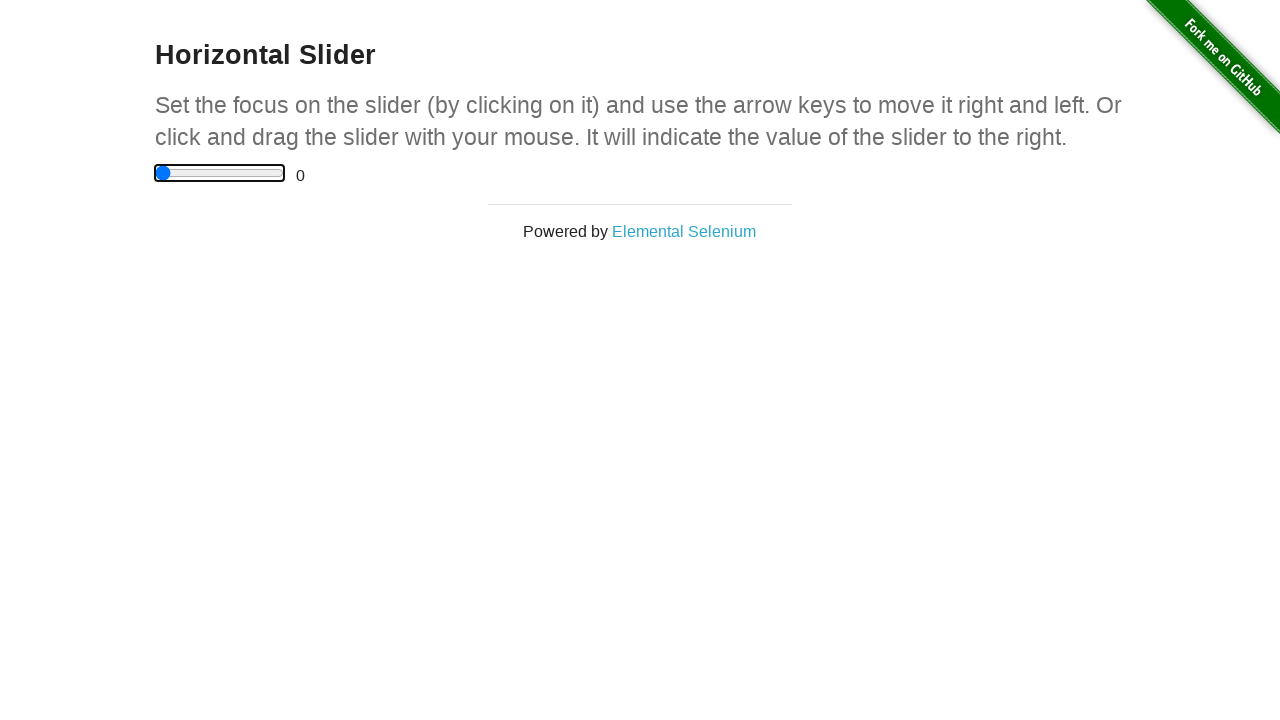

Pressed ArrowRight key (1st press) on xpath=//*[@id='content']/div/div/input
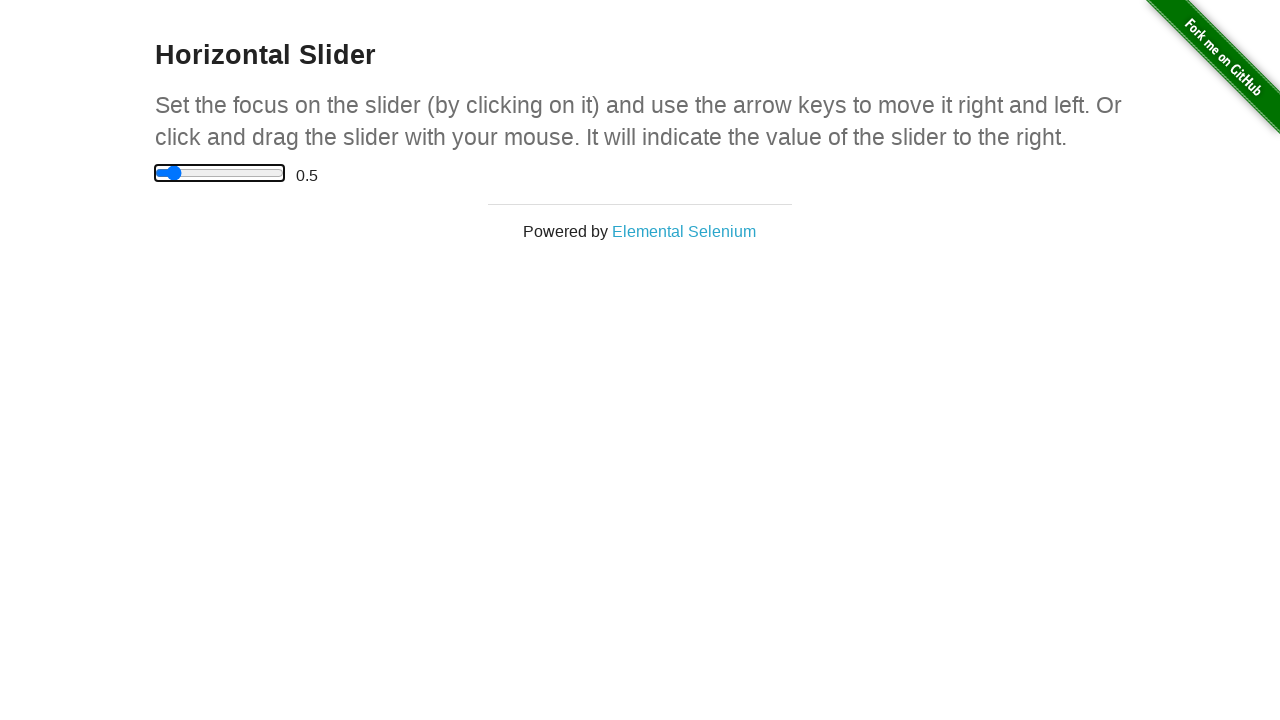

Pressed ArrowRight key (2nd press) on xpath=//*[@id='content']/div/div/input
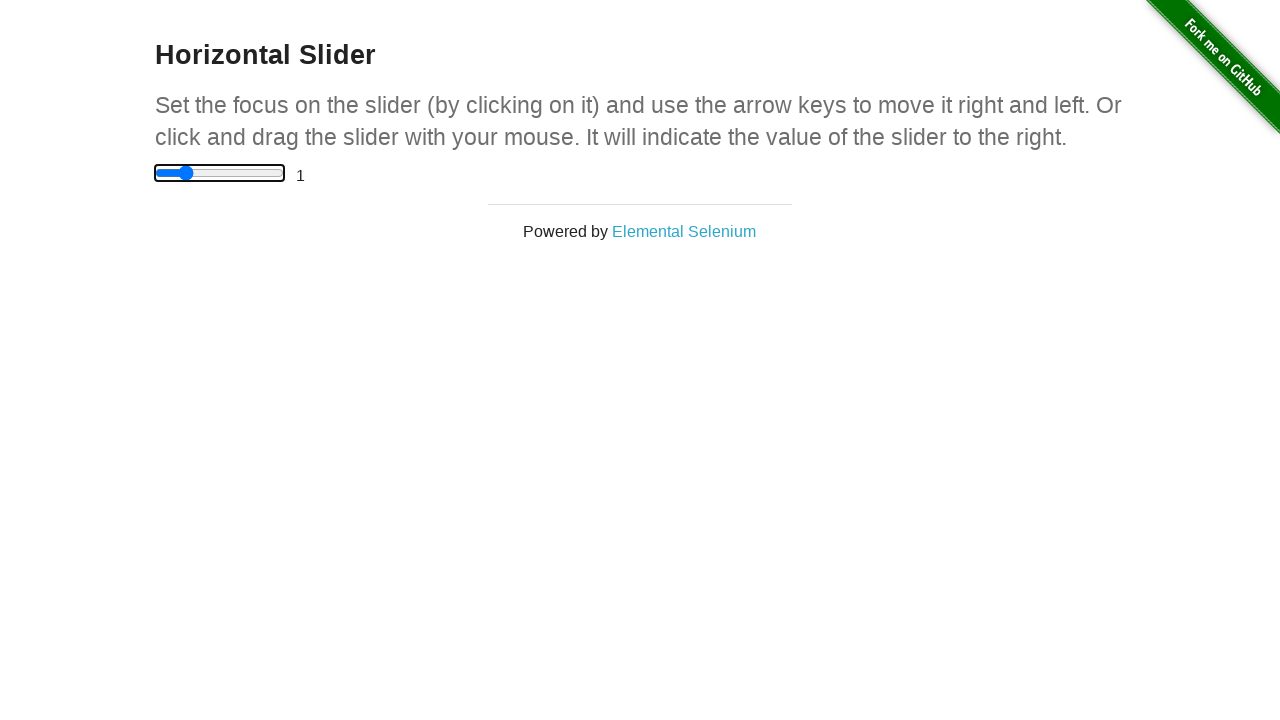

Pressed ArrowRight key (3rd press) on xpath=//*[@id='content']/div/div/input
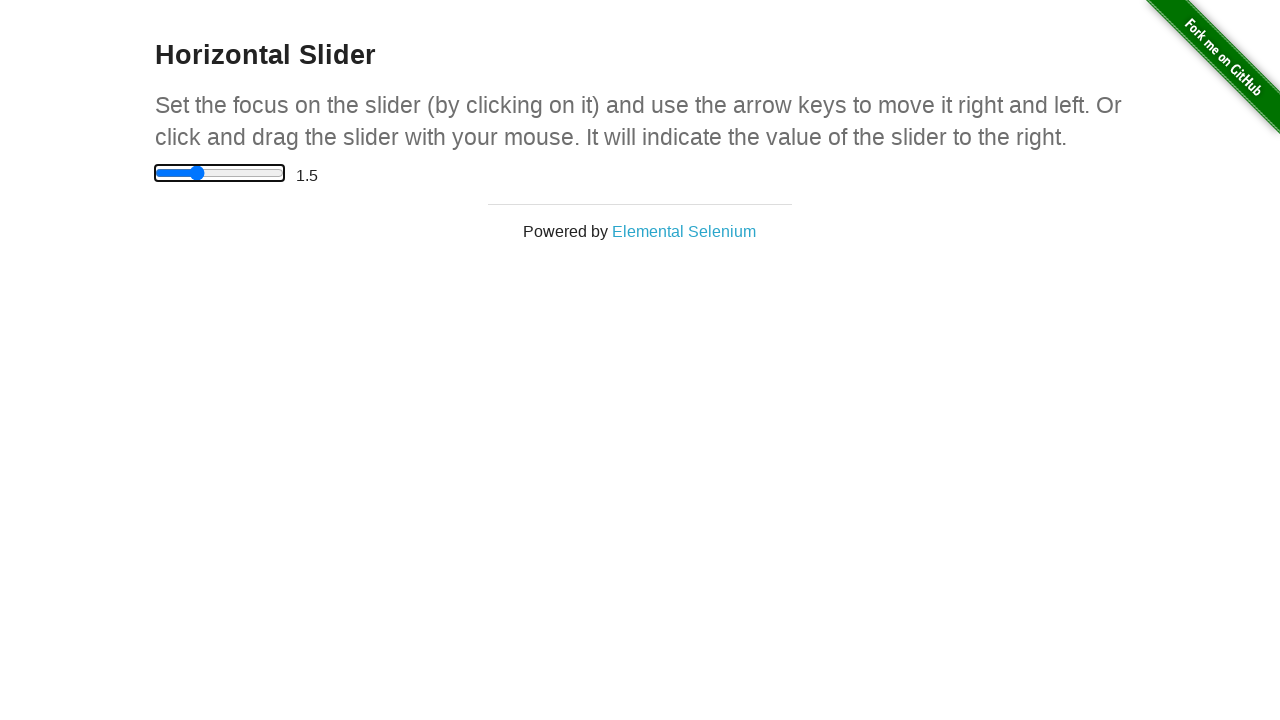

Retrieved slider bounding box
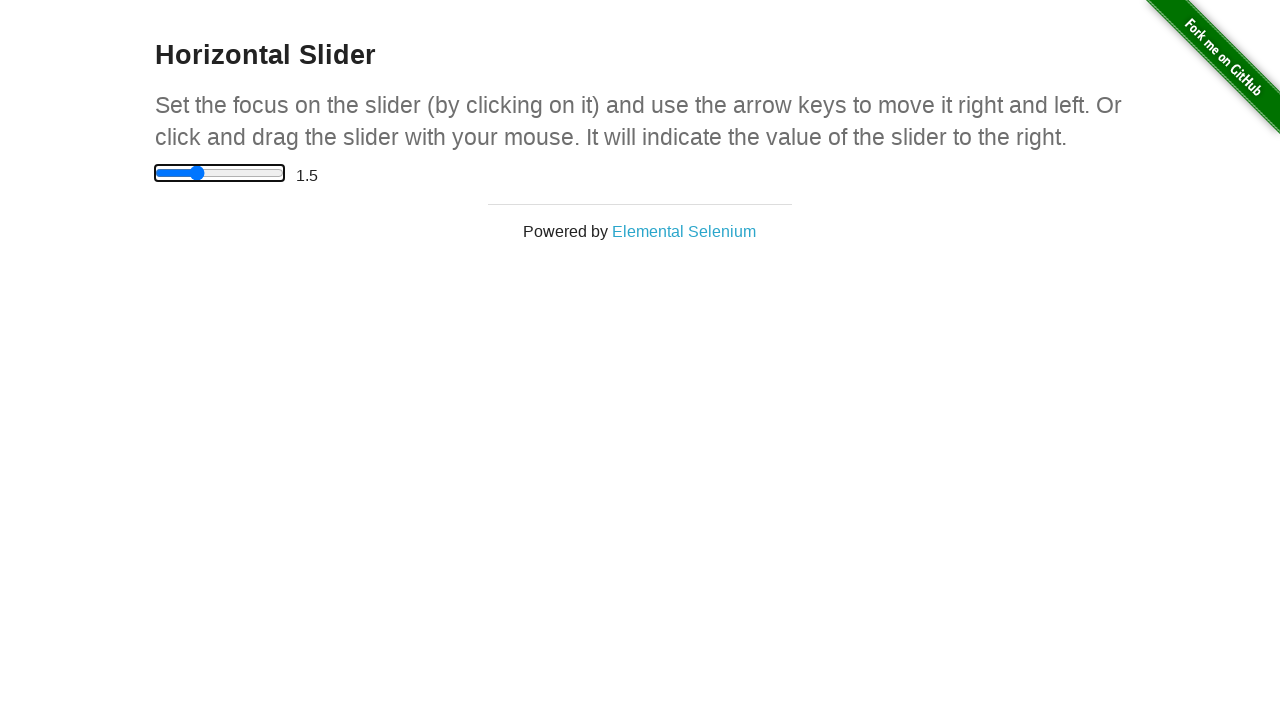

Moved mouse to slider center position at (220, 173)
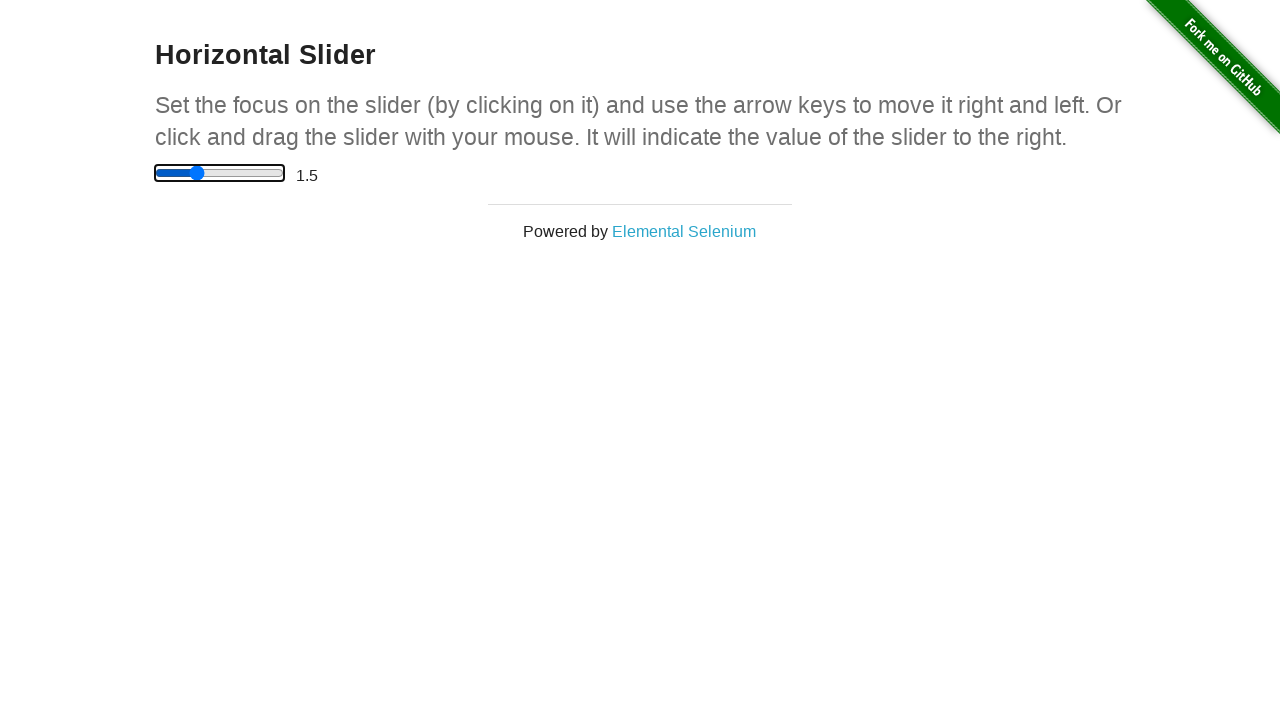

Pressed down mouse button on slider at (220, 173)
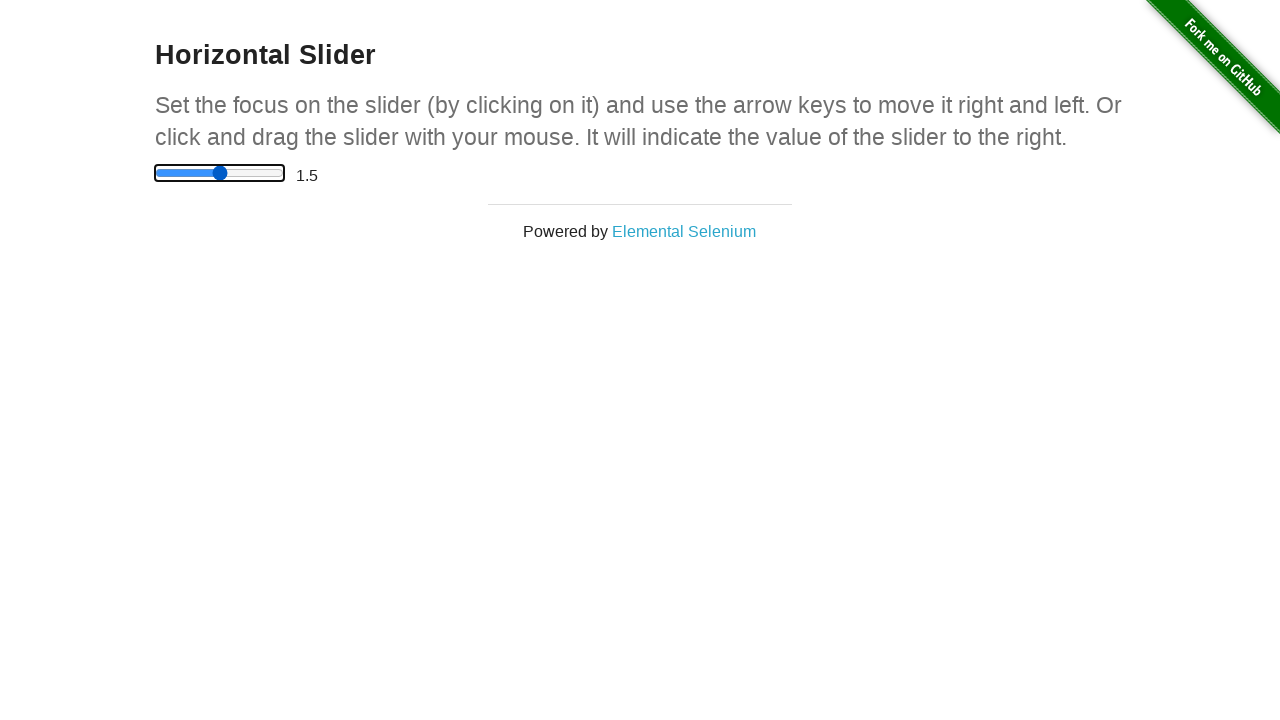

Dragged mouse 10 pixels to the right at (230, 173)
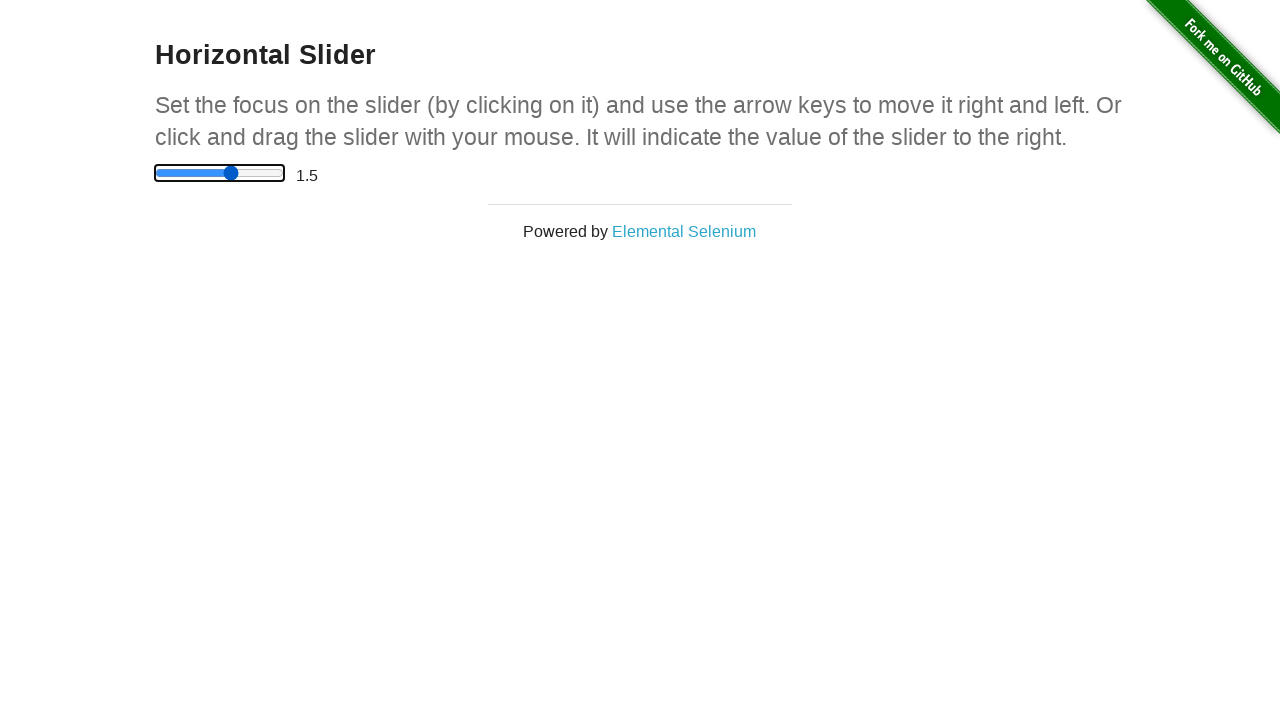

Released mouse button to complete drag operation at (230, 173)
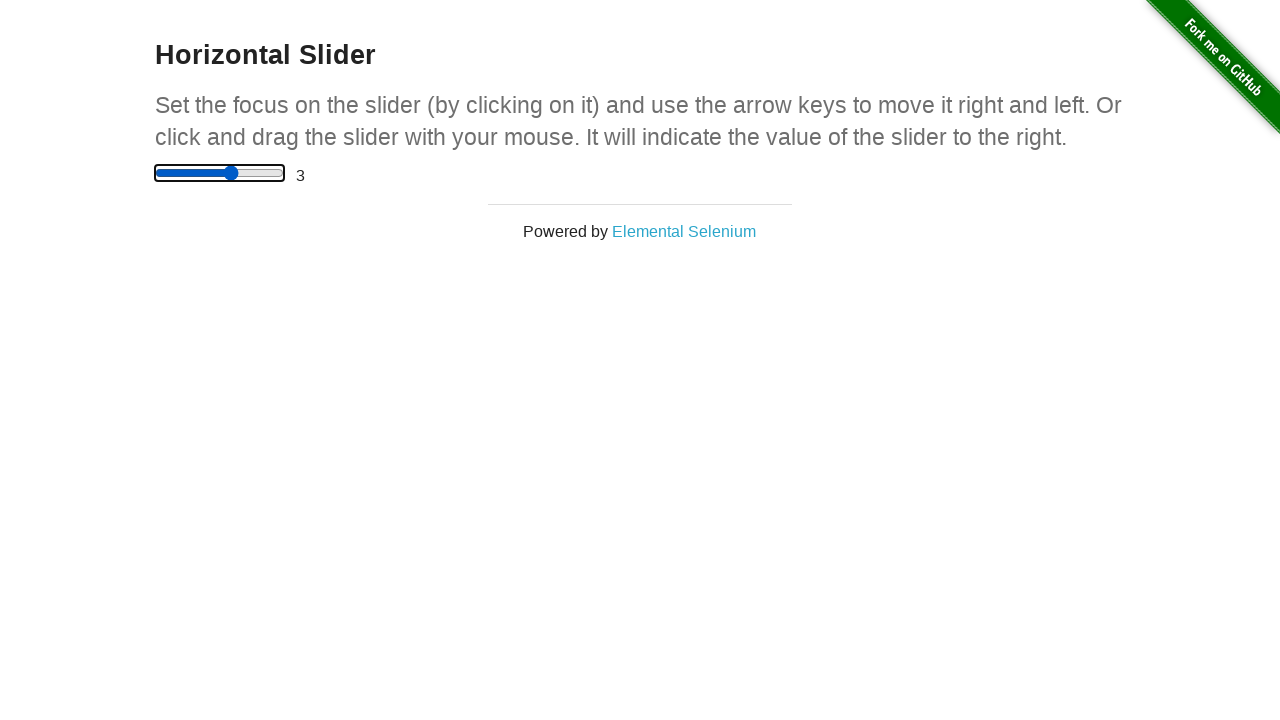

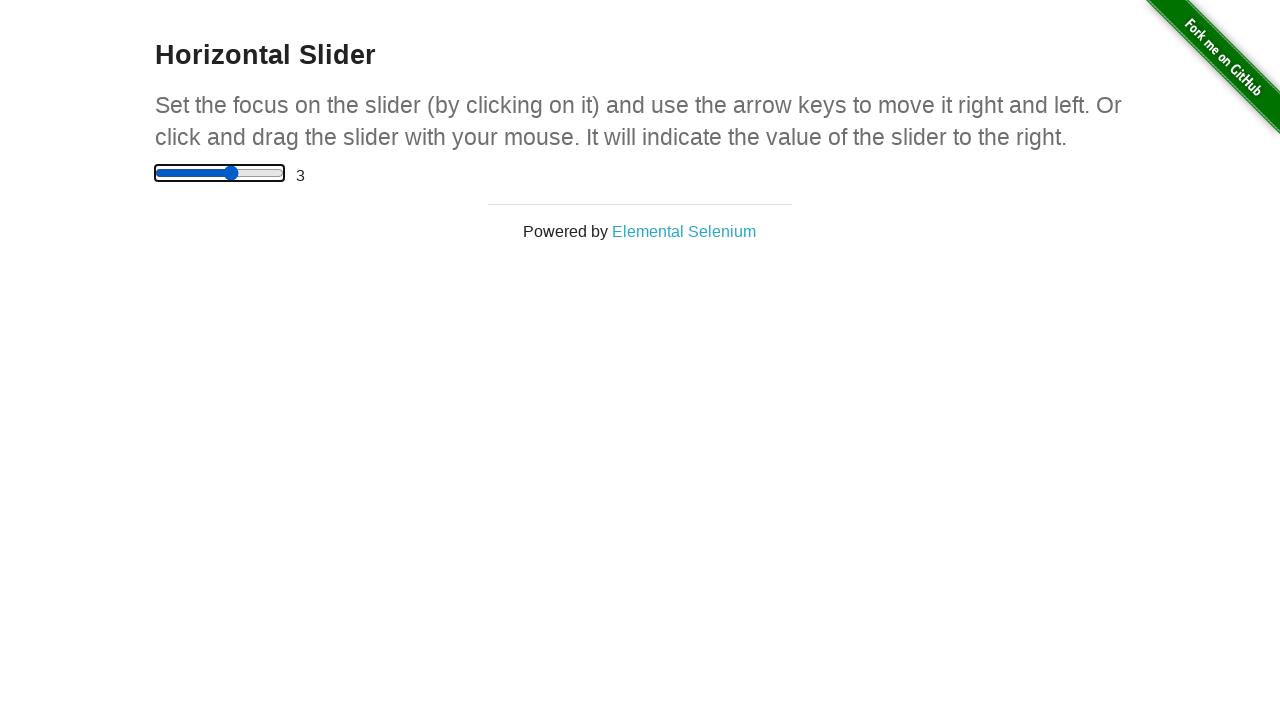